Tests slider manipulation by switching to an iframe and dragging slider handles to adjust the range values

Starting URL: https://jqueryui.com/slider/#range

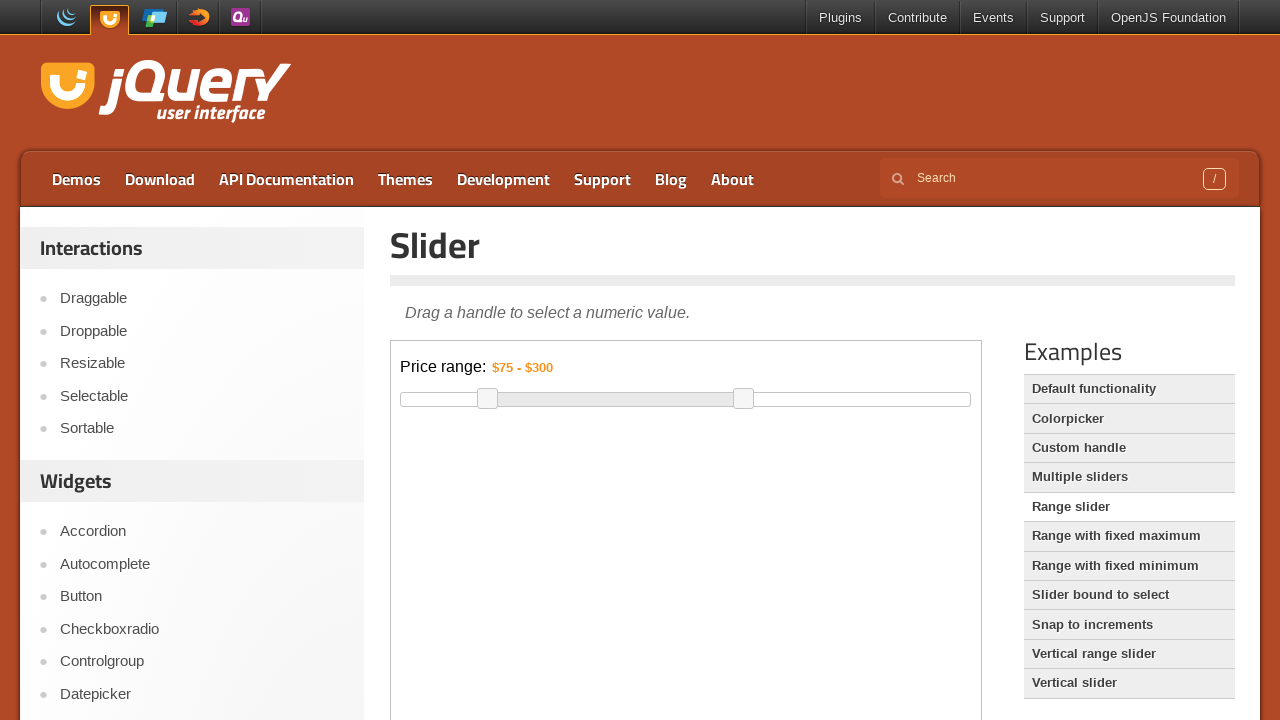

Located the demo iframe
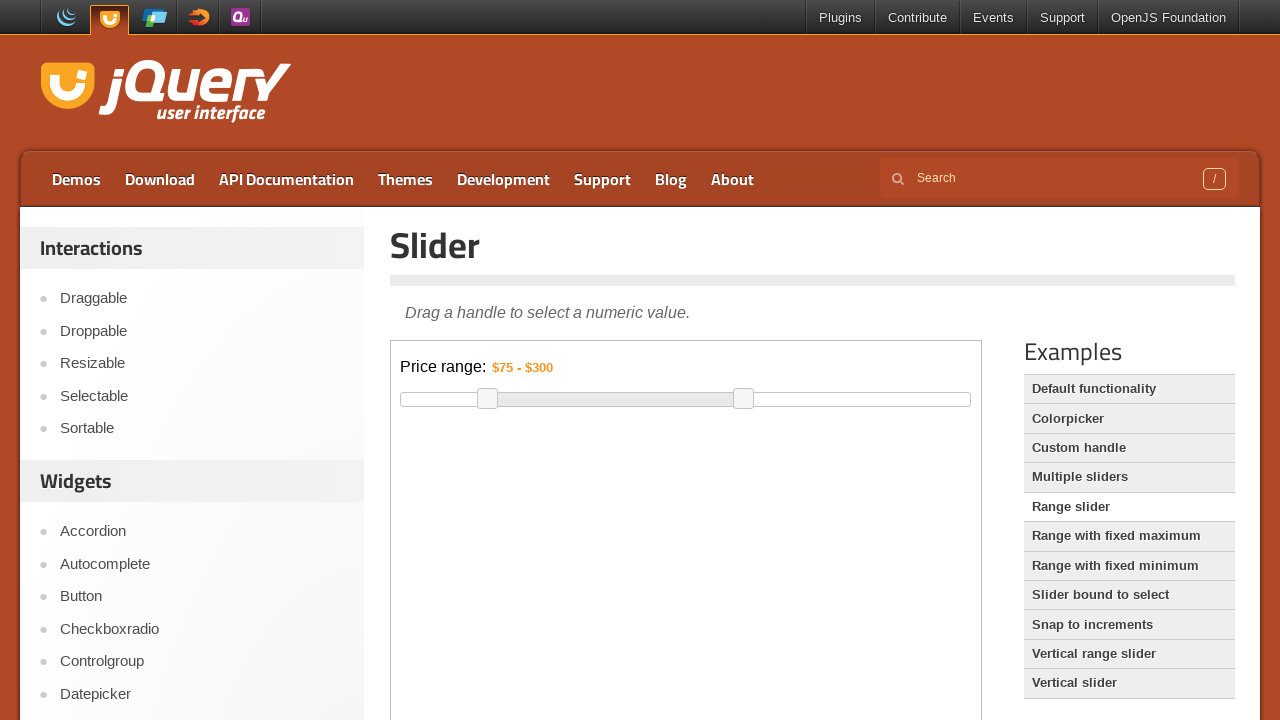

Located the left slider handle
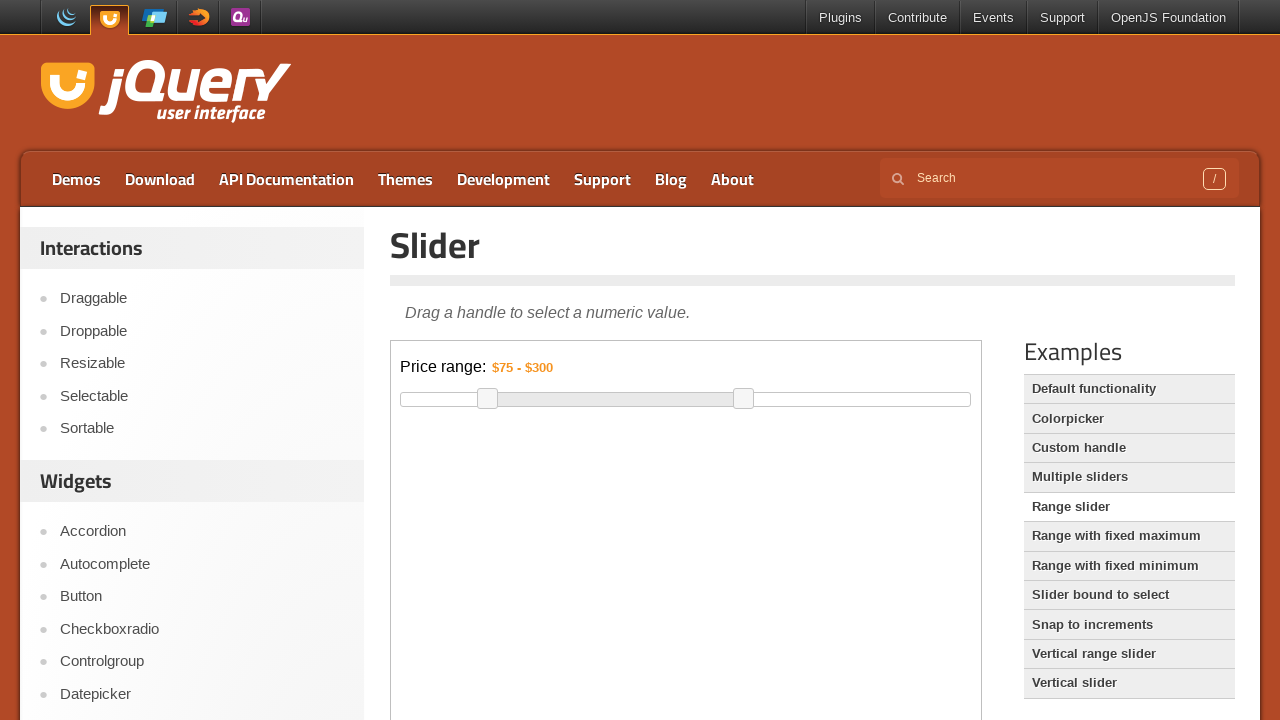

Located the right slider handle
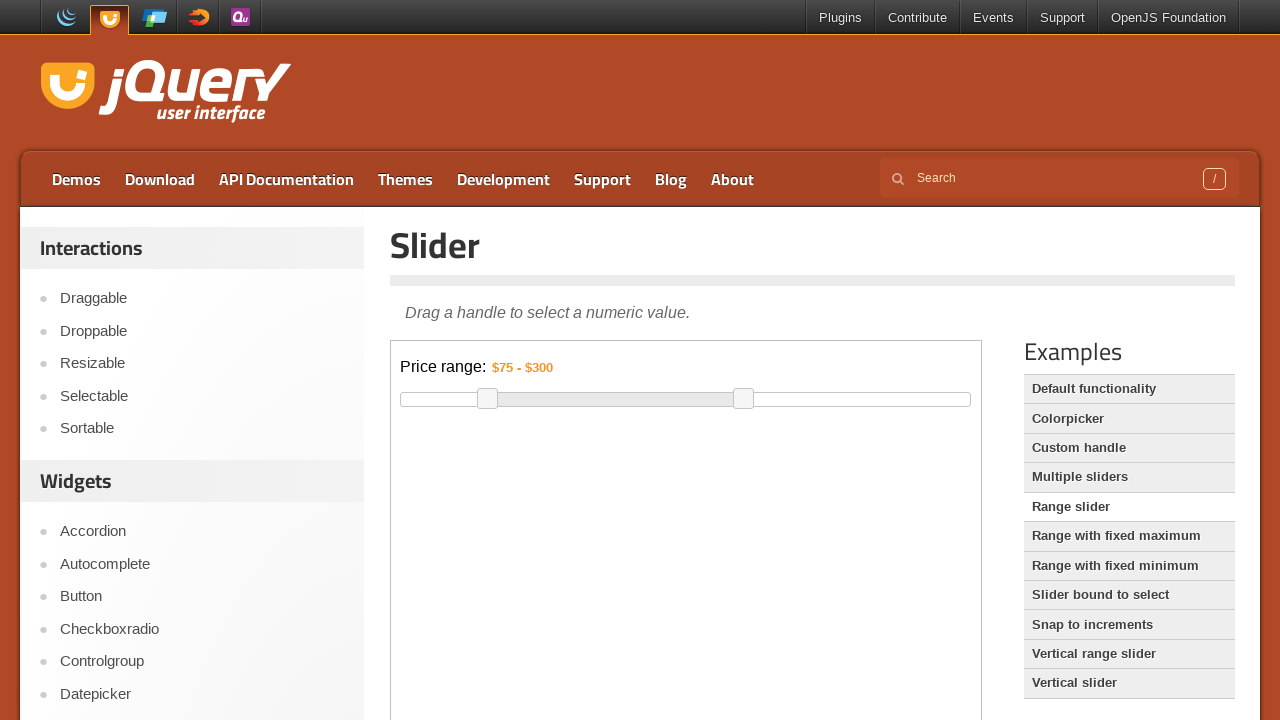

Got bounding box of left slider handle
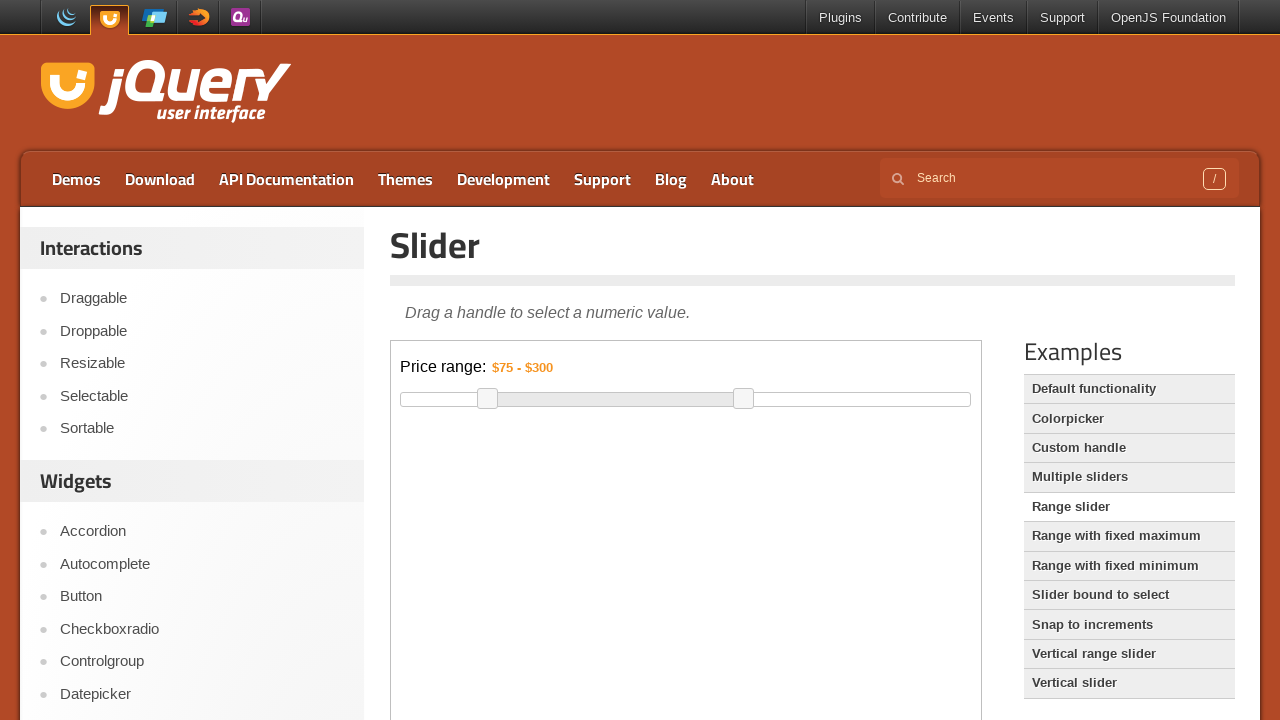

Moved mouse to center of left slider handle at (487, 399)
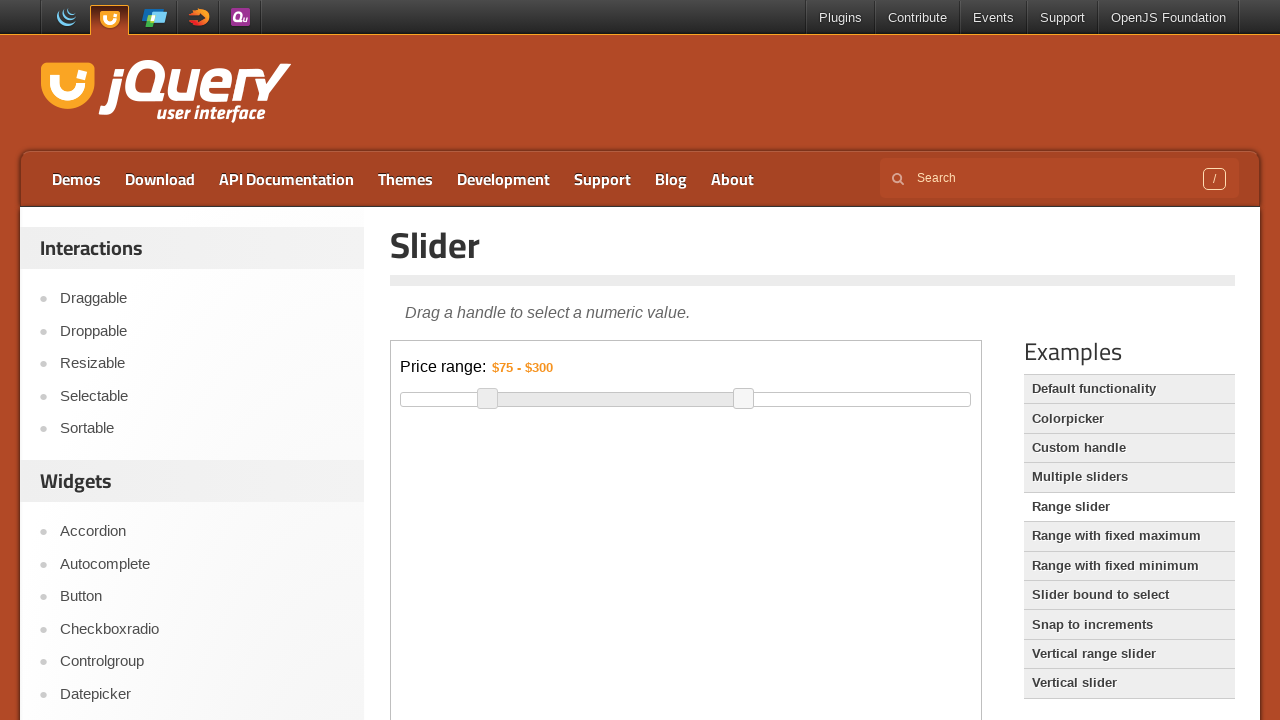

Pressed mouse button down on left slider handle at (487, 399)
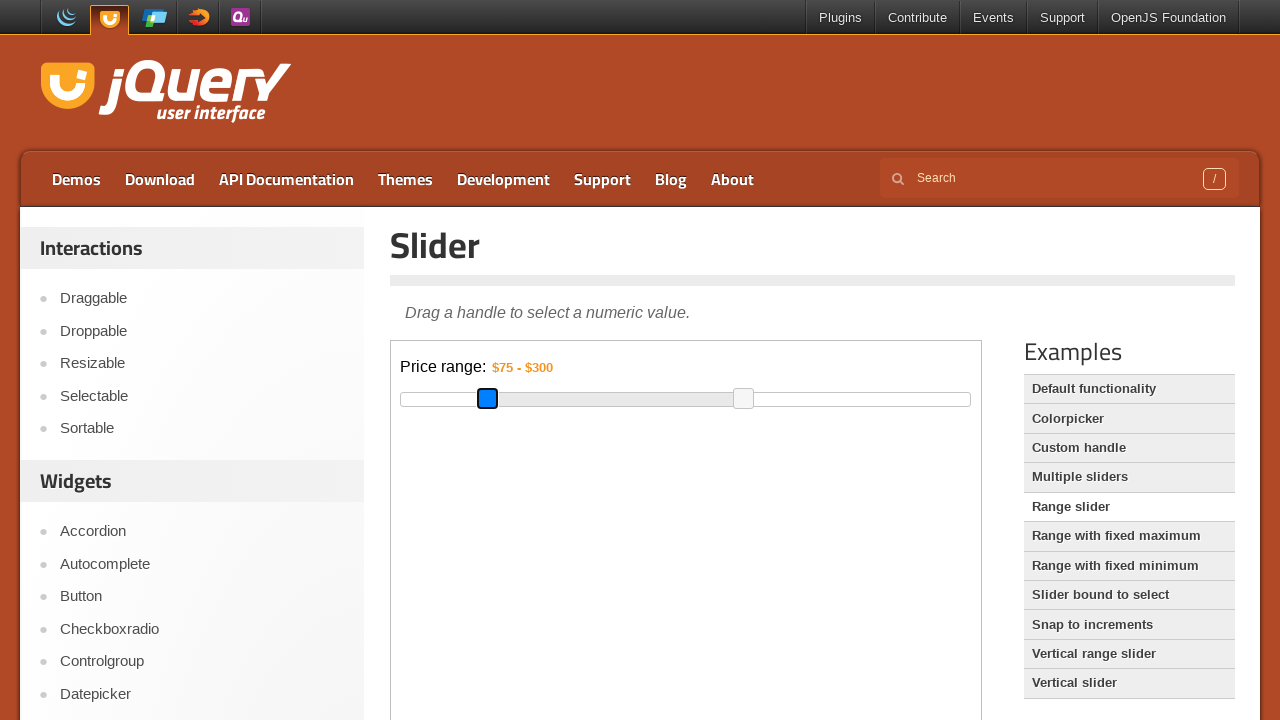

Dragged left slider handle 100 pixels to the right at (577, 399)
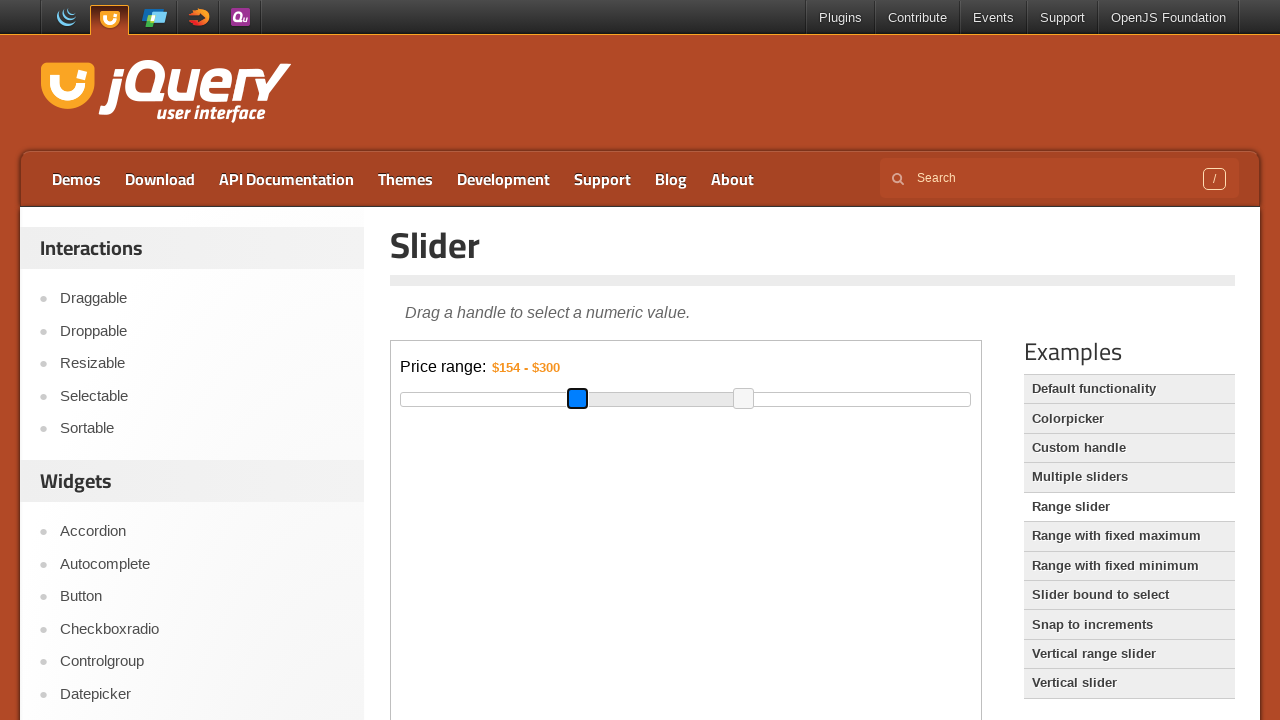

Released mouse button after dragging left handle at (577, 399)
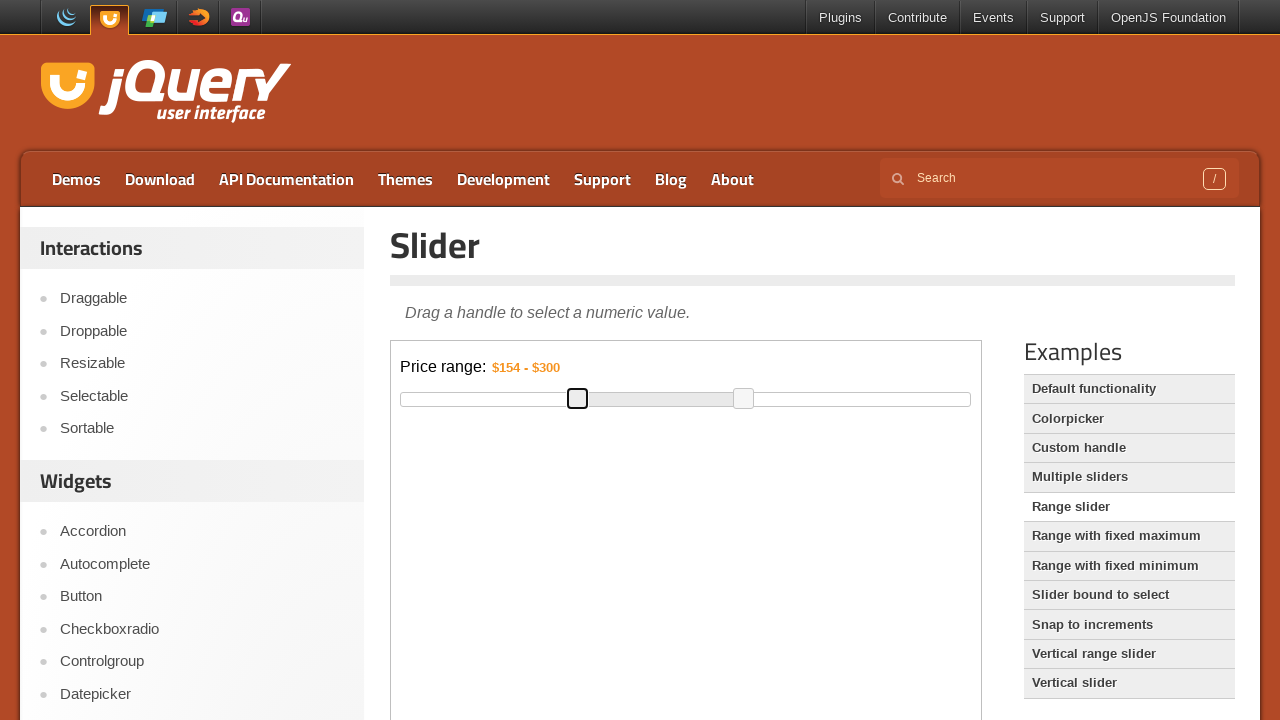

Got bounding box of right slider handle
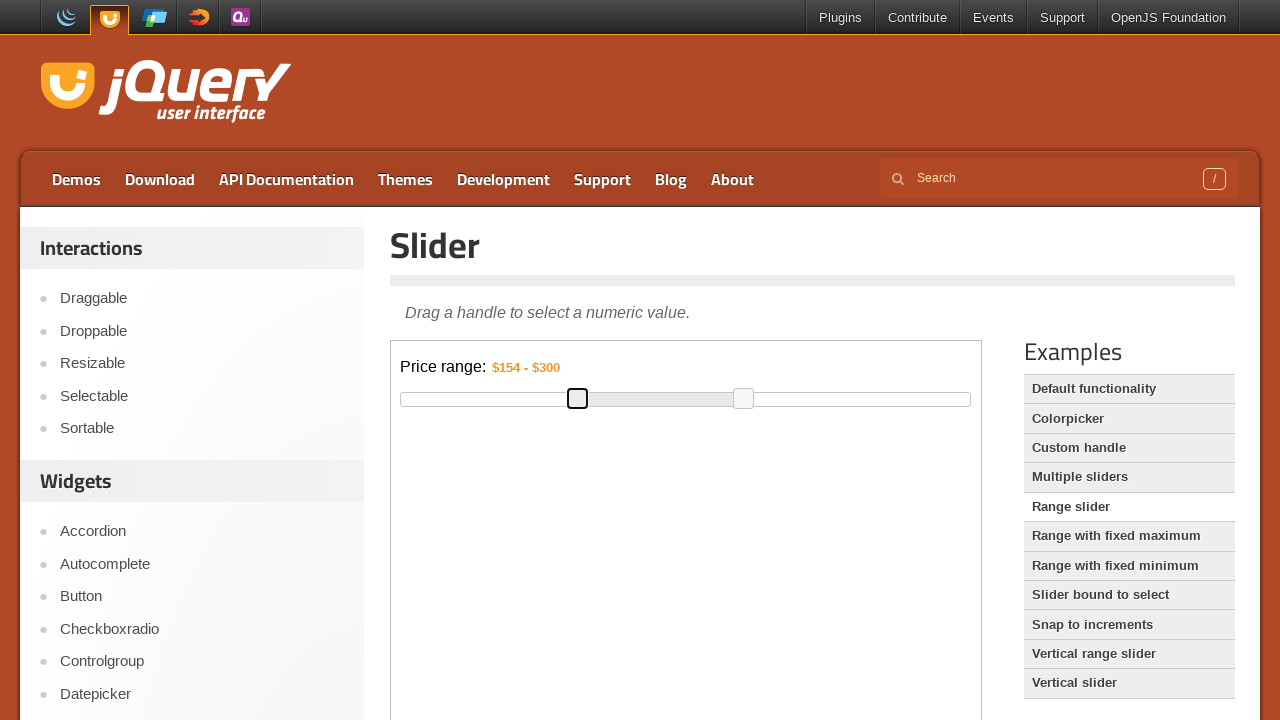

Moved mouse to center of right slider handle at (744, 399)
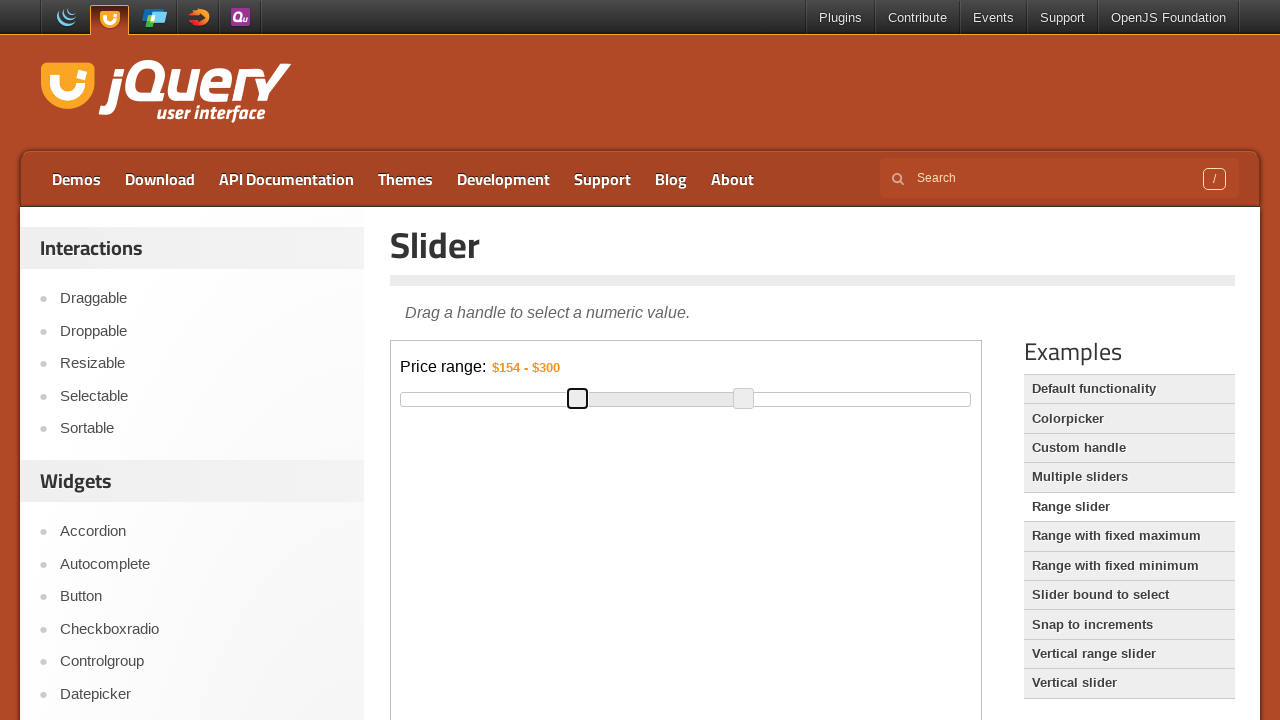

Pressed mouse button down on right slider handle at (744, 399)
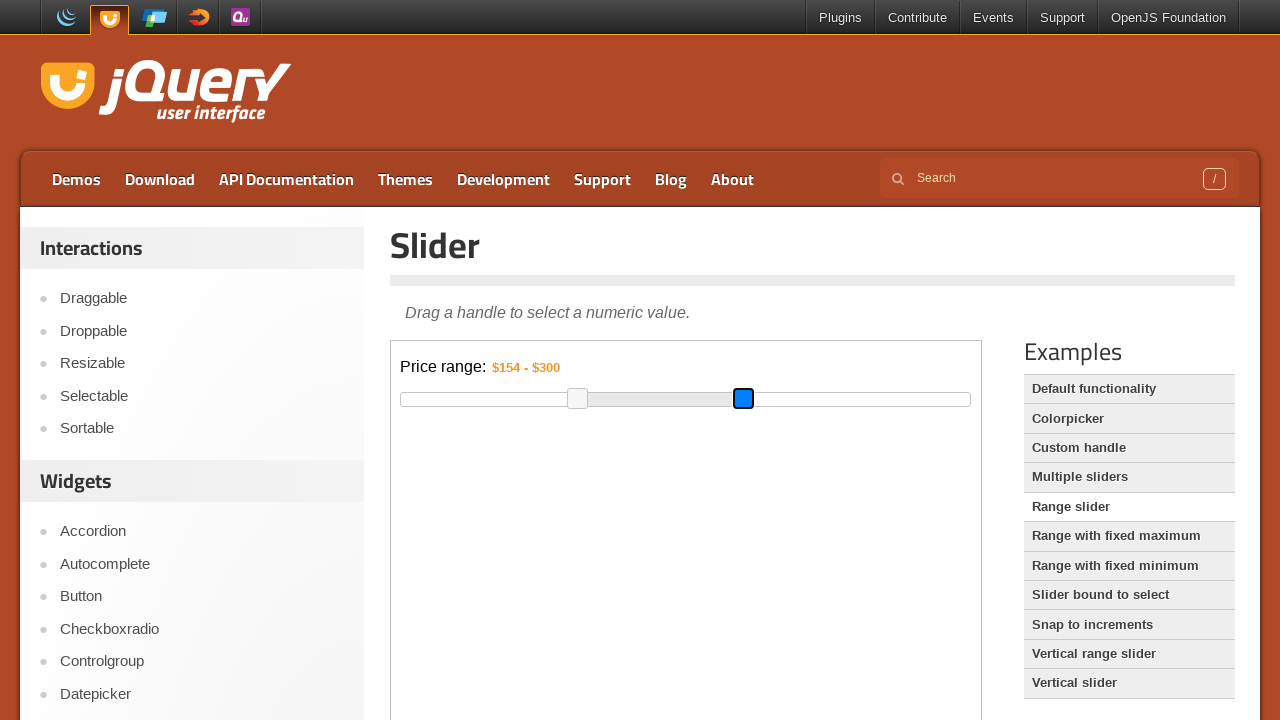

Dragged right slider handle 20 pixels to the left at (713, 399)
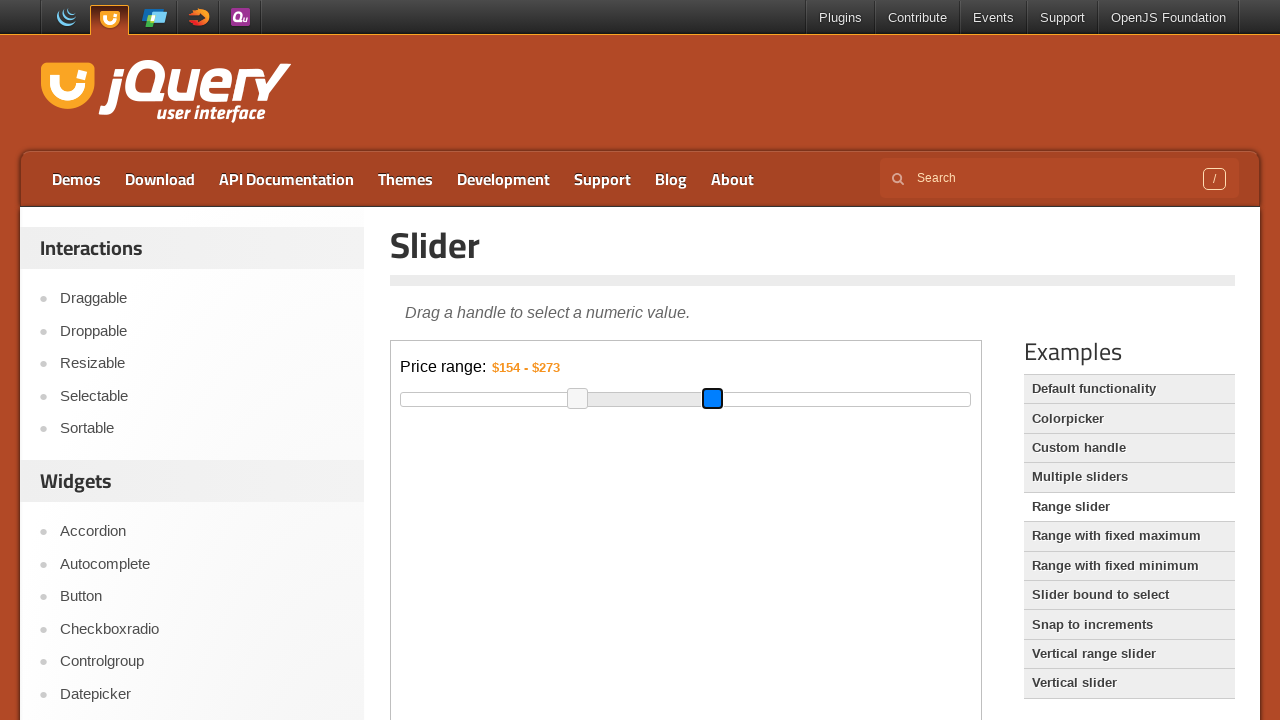

Released mouse button after dragging right handle at (713, 399)
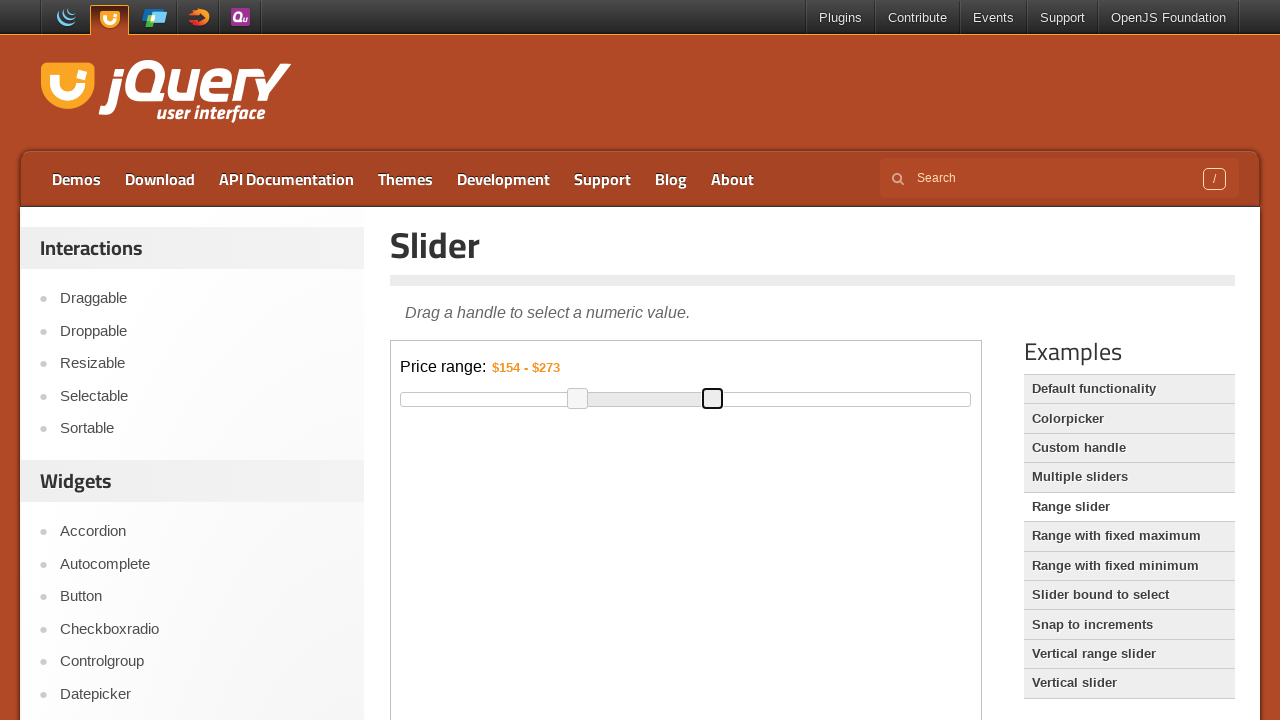

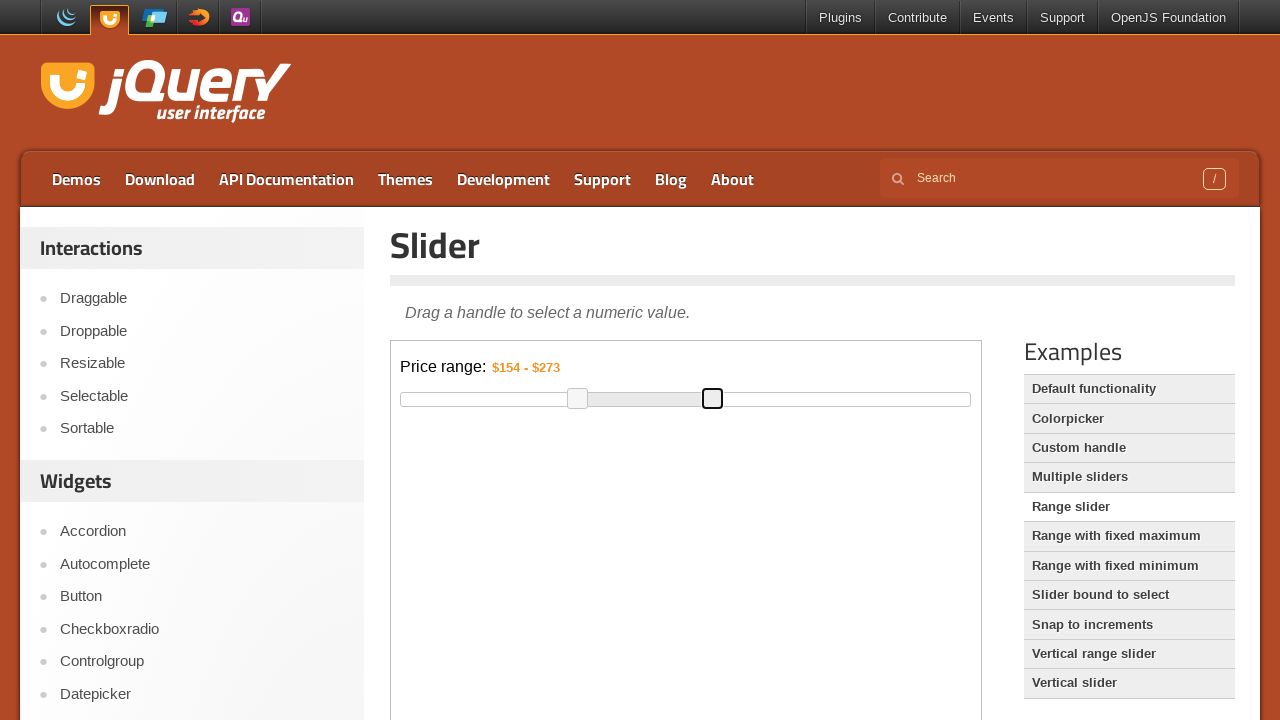